Tests adding products to cart by selecting a Samsung Galaxy S6 and another product, adding them to cart, and navigating to the cart page to verify

Starting URL: https://www.demoblaze.com/

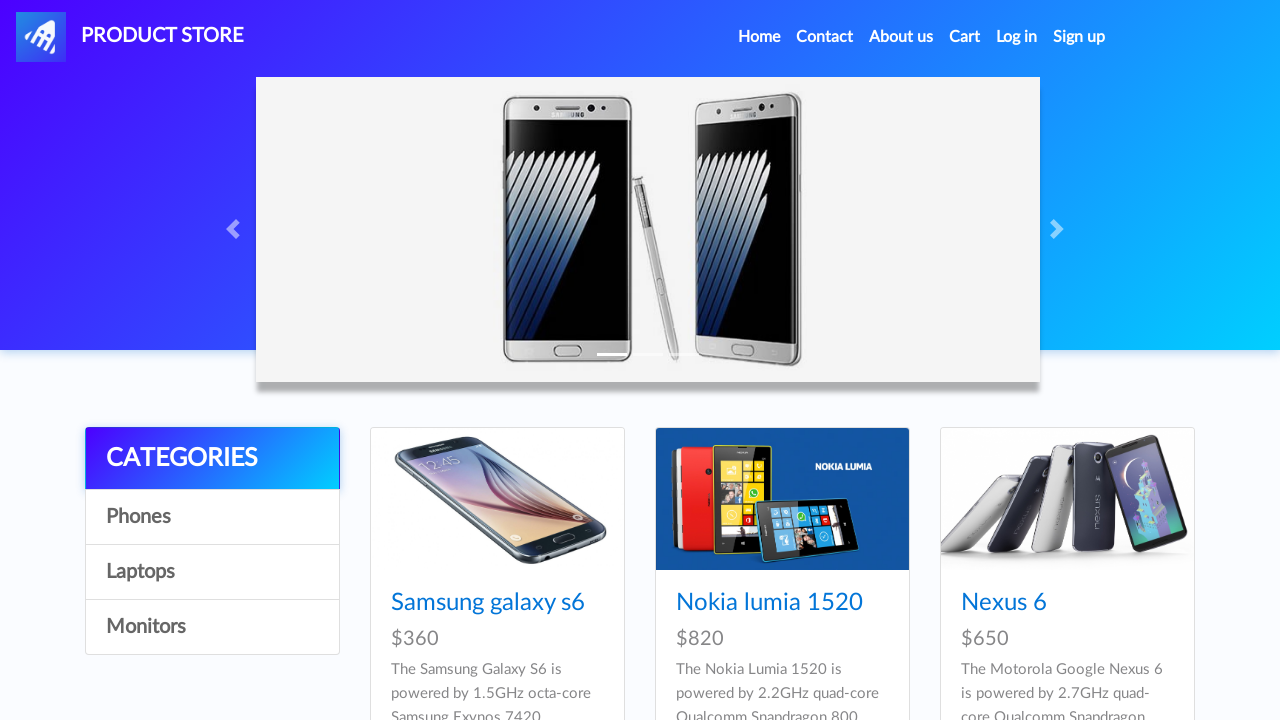

Clicked on Samsung Galaxy S6 product at (488, 603) on a:text('Samsung galaxy s6')
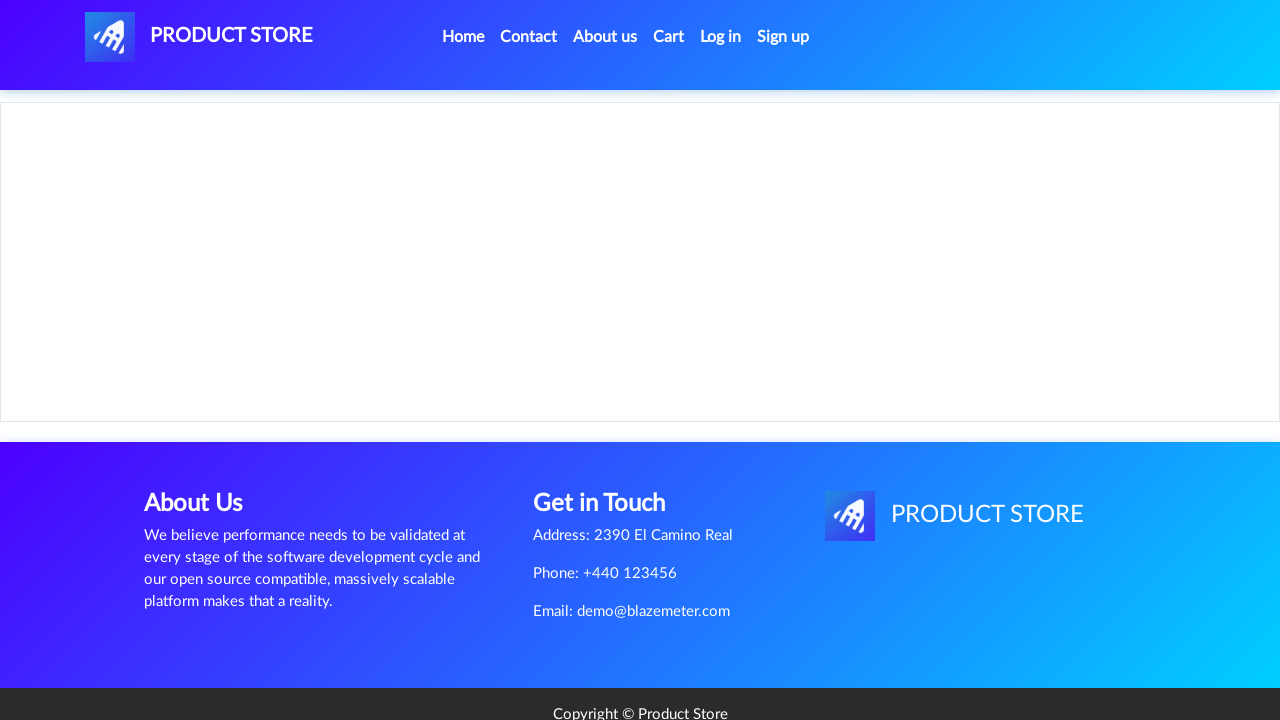

Clicked Add to Cart button for Samsung Galaxy S6 at (610, 440) on a.btn.btn-success.btn-lg
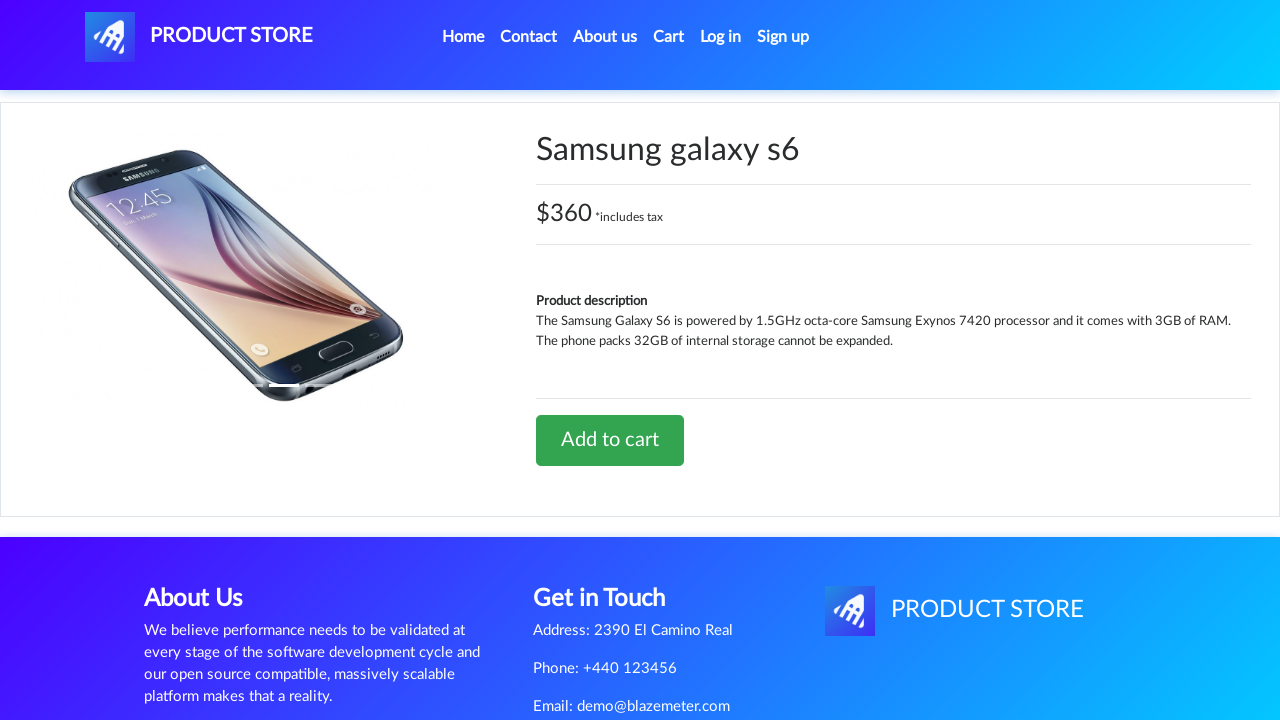

Waited for product addition confirmation
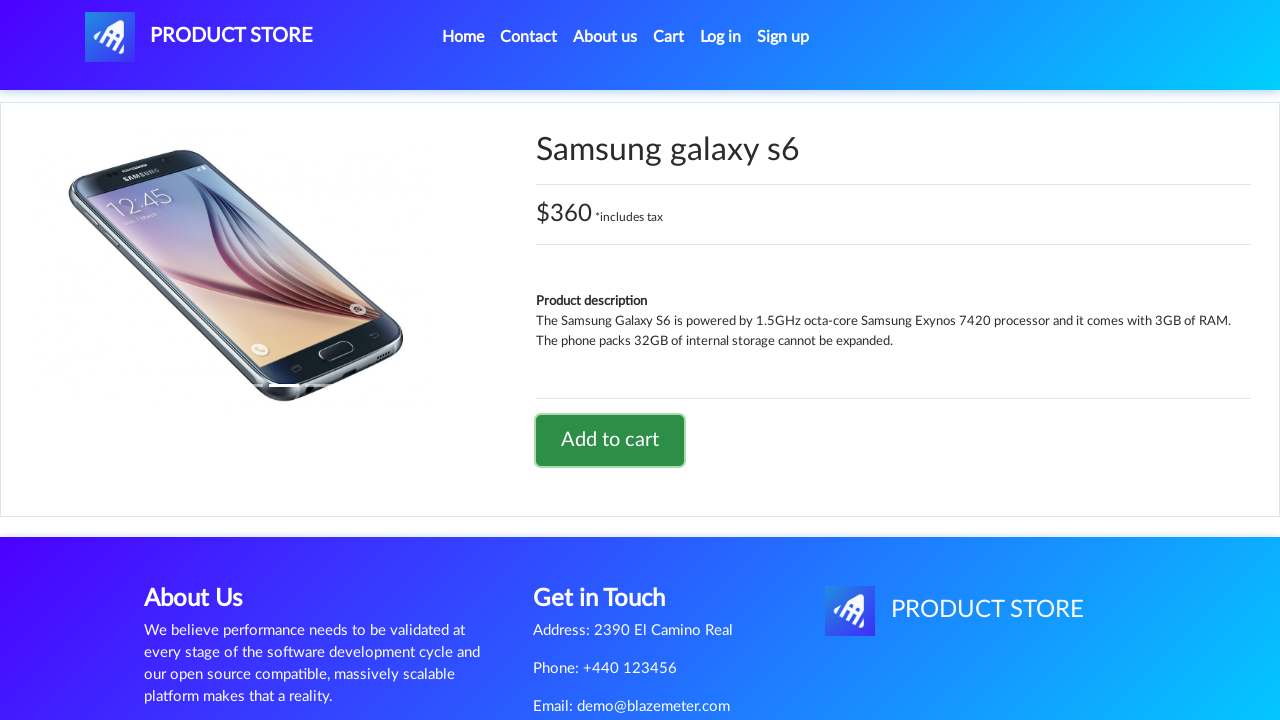

Set up dialog handler to accept alerts
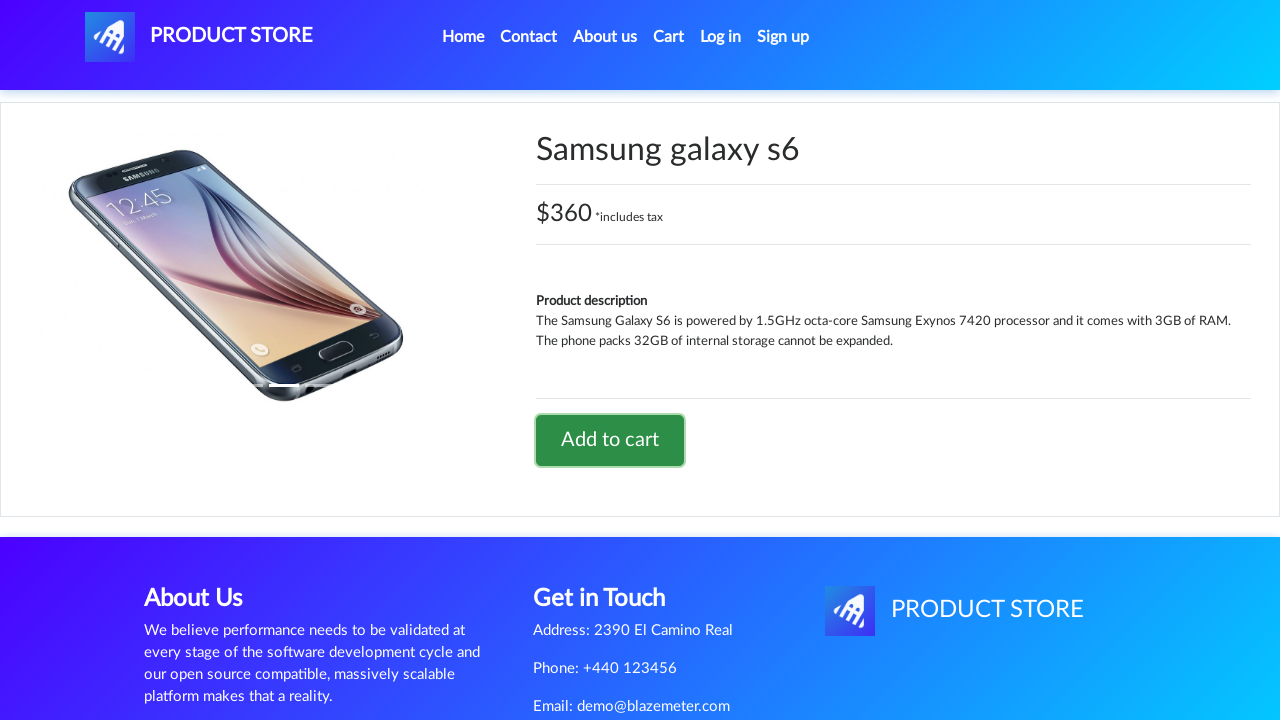

Clicked Add to Cart button again at (610, 440) on a.btn.btn-success.btn-lg
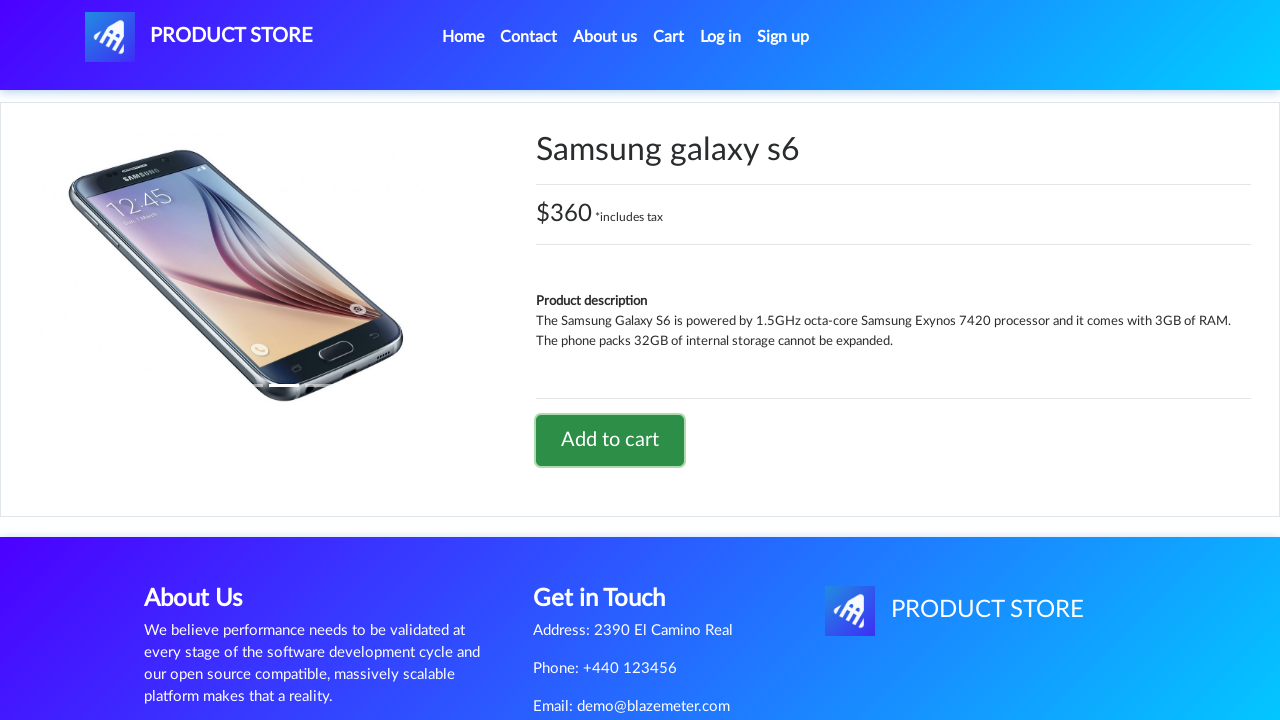

Waited for alert confirmation
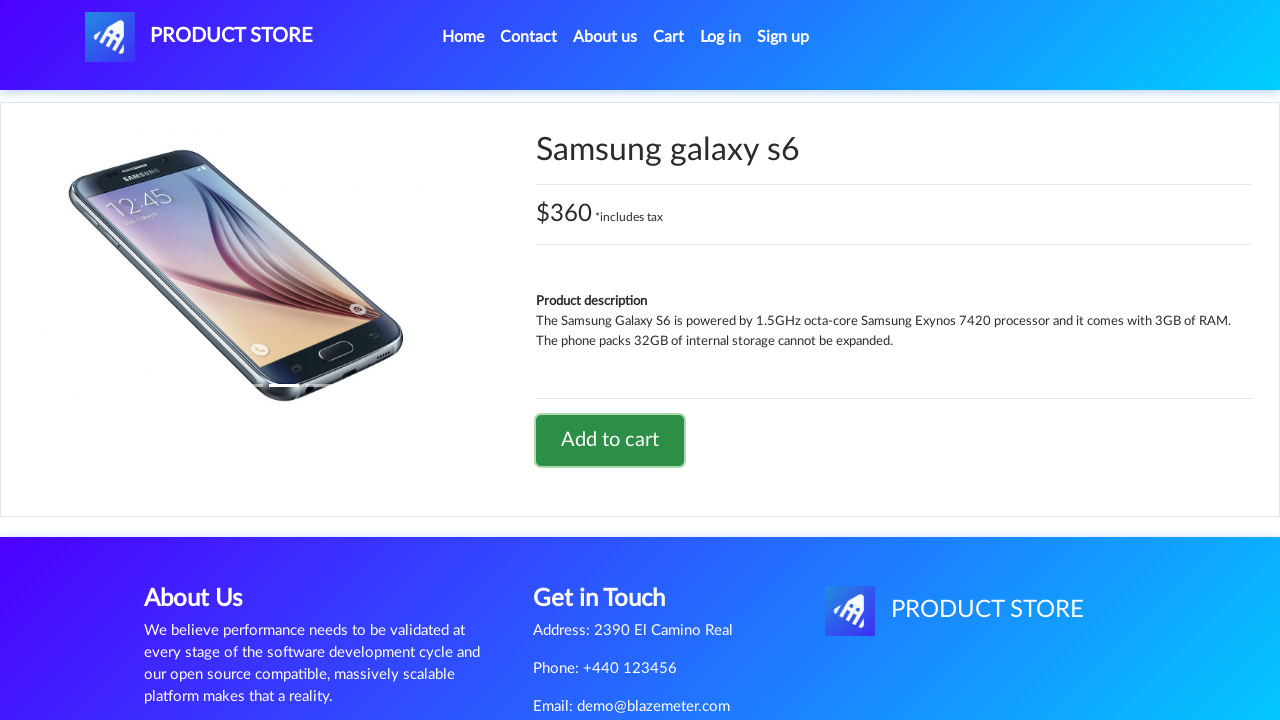

Navigated back from product details page
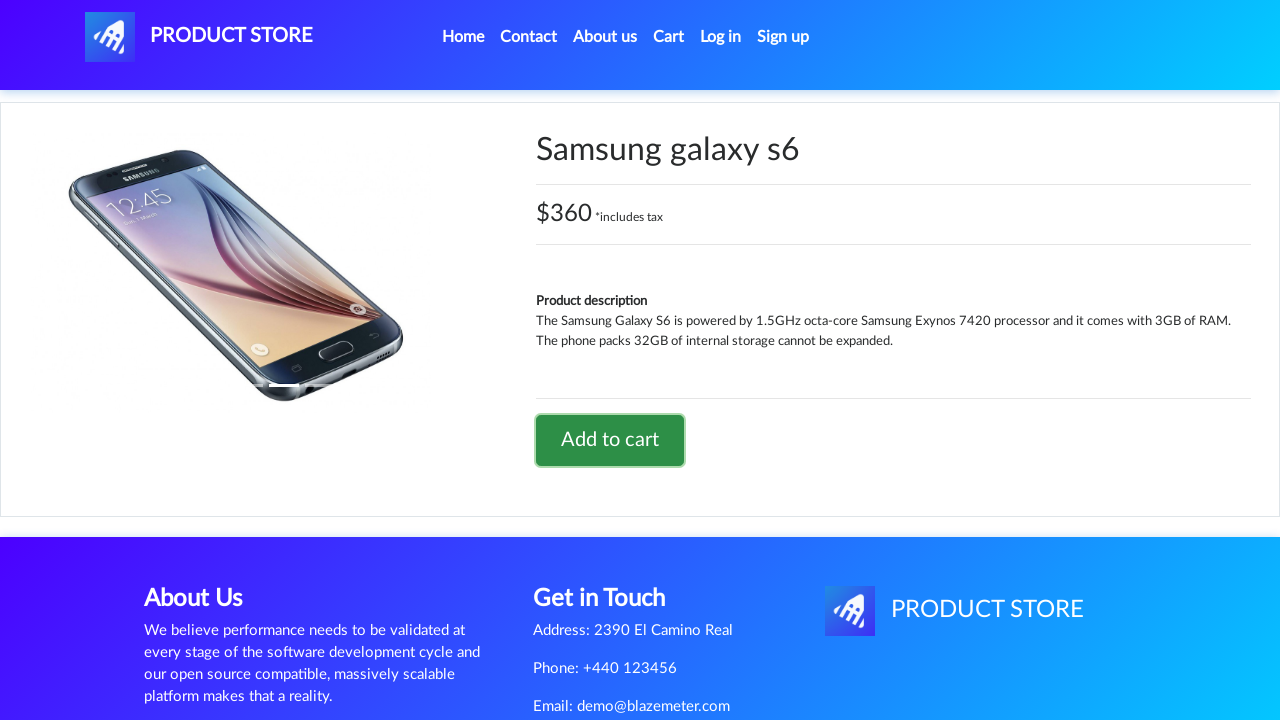

Navigated back to product listing page
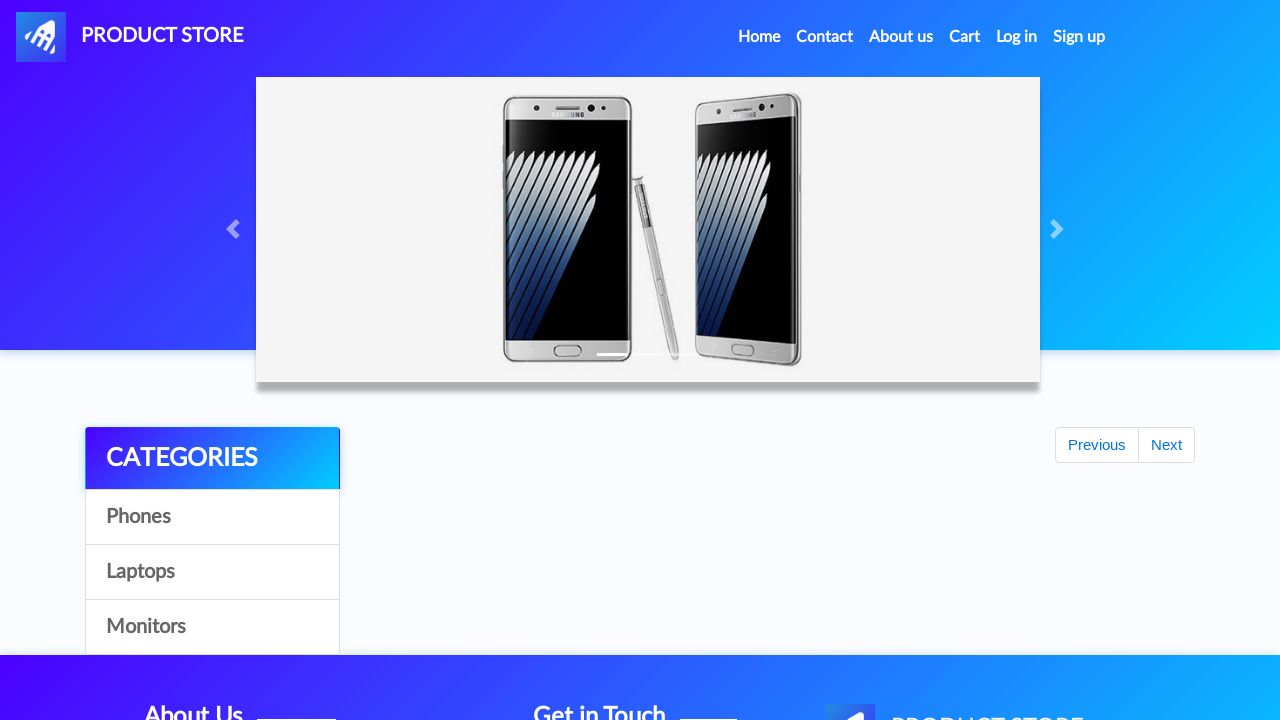

Clicked on second product (5th item in grid) at (752, 361) on xpath=//div[@id='tbodyid']//div[5]//div//h4//a[@class='hrefch']
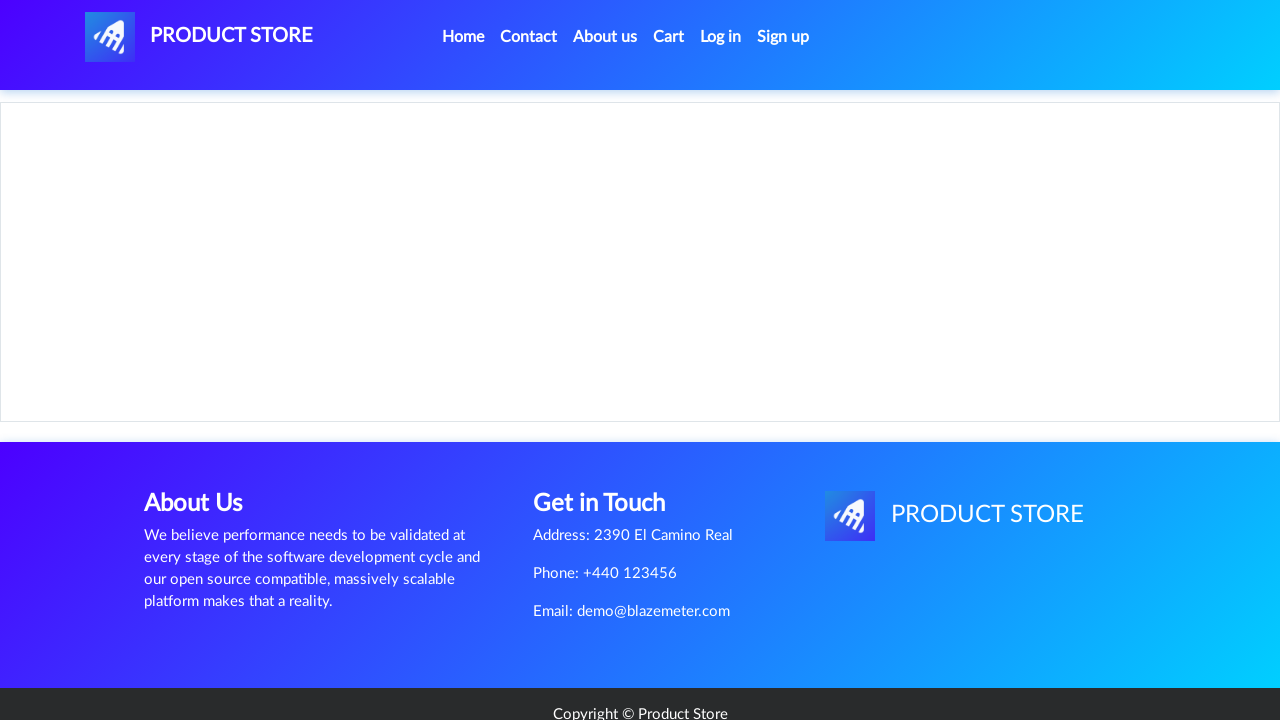

Clicked Add to Cart button for second product at (610, 440) on a.btn.btn-success.btn-lg
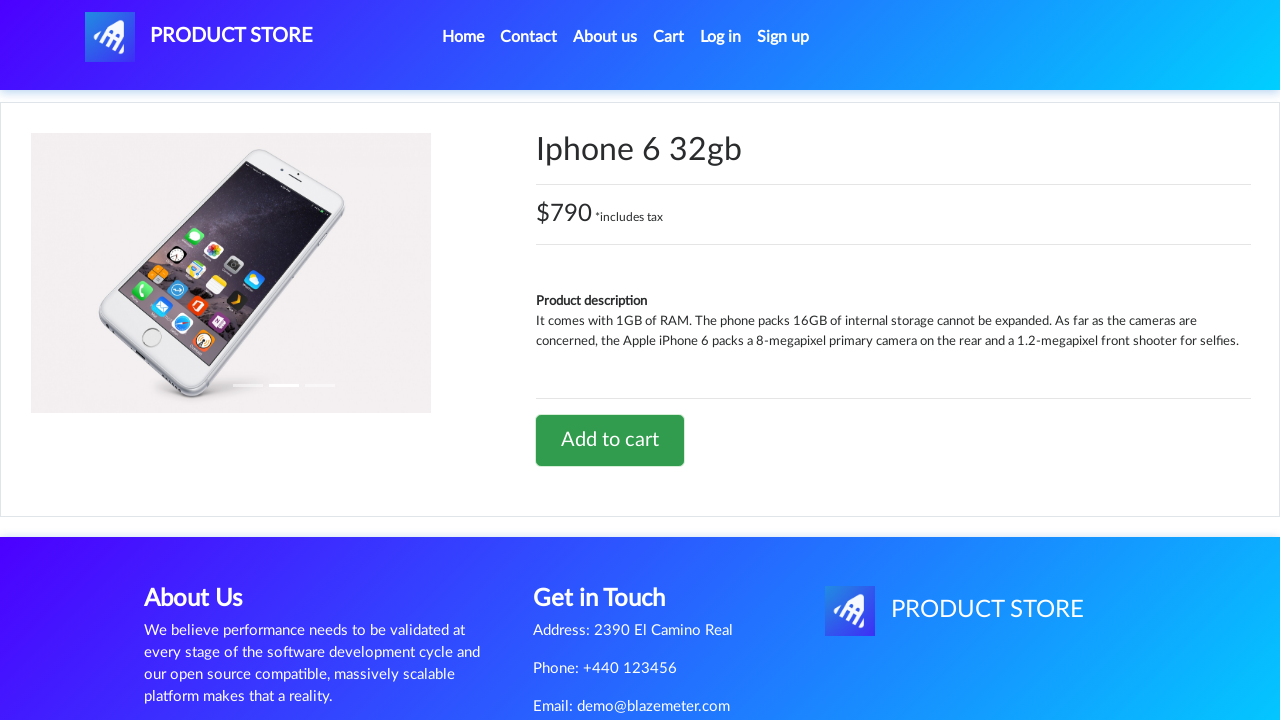

Waited for second product addition confirmation
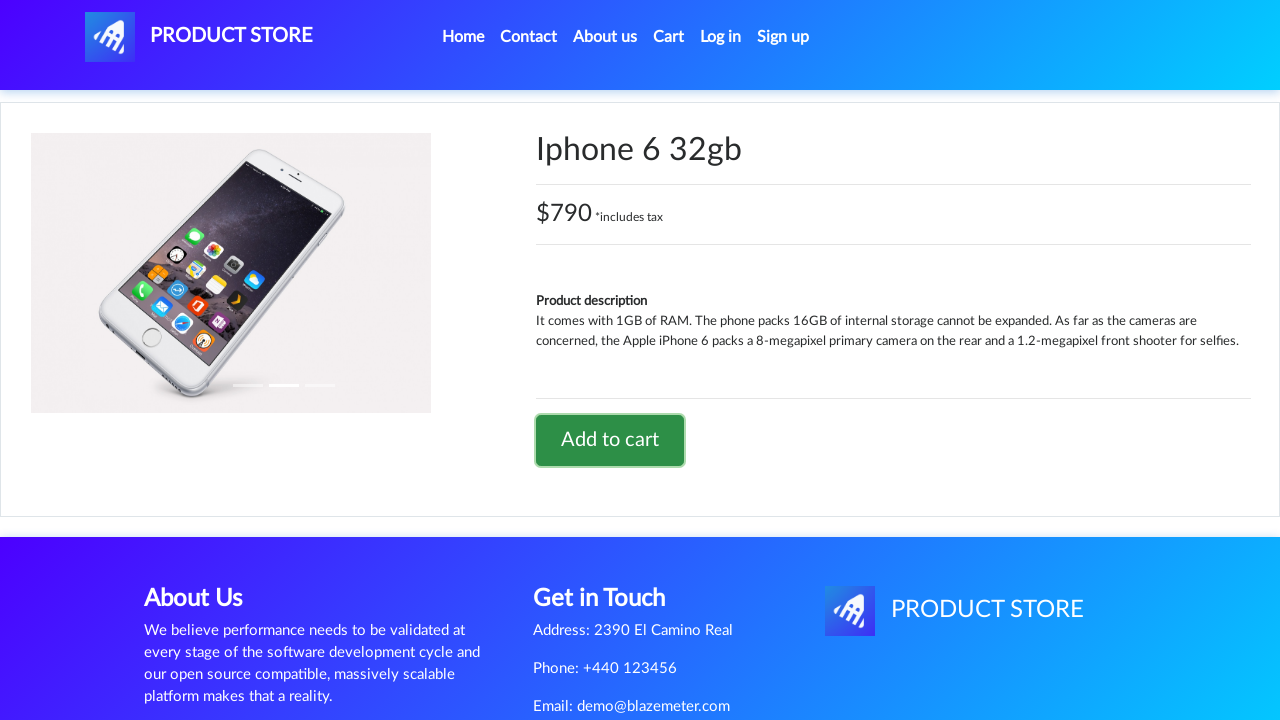

Clicked on Cart link in navigation to view cart at (669, 37) on xpath=//div[@id='navbarExample']//ul//li[4]
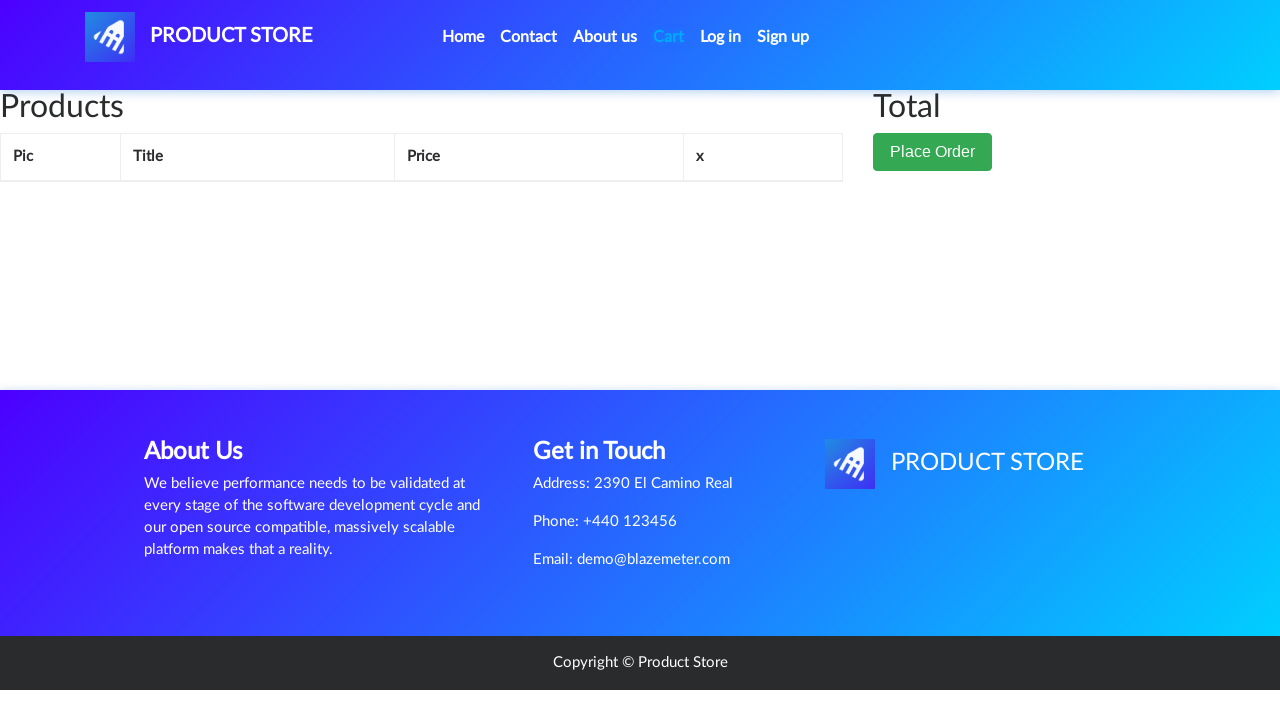

Waited for cart page to fully load
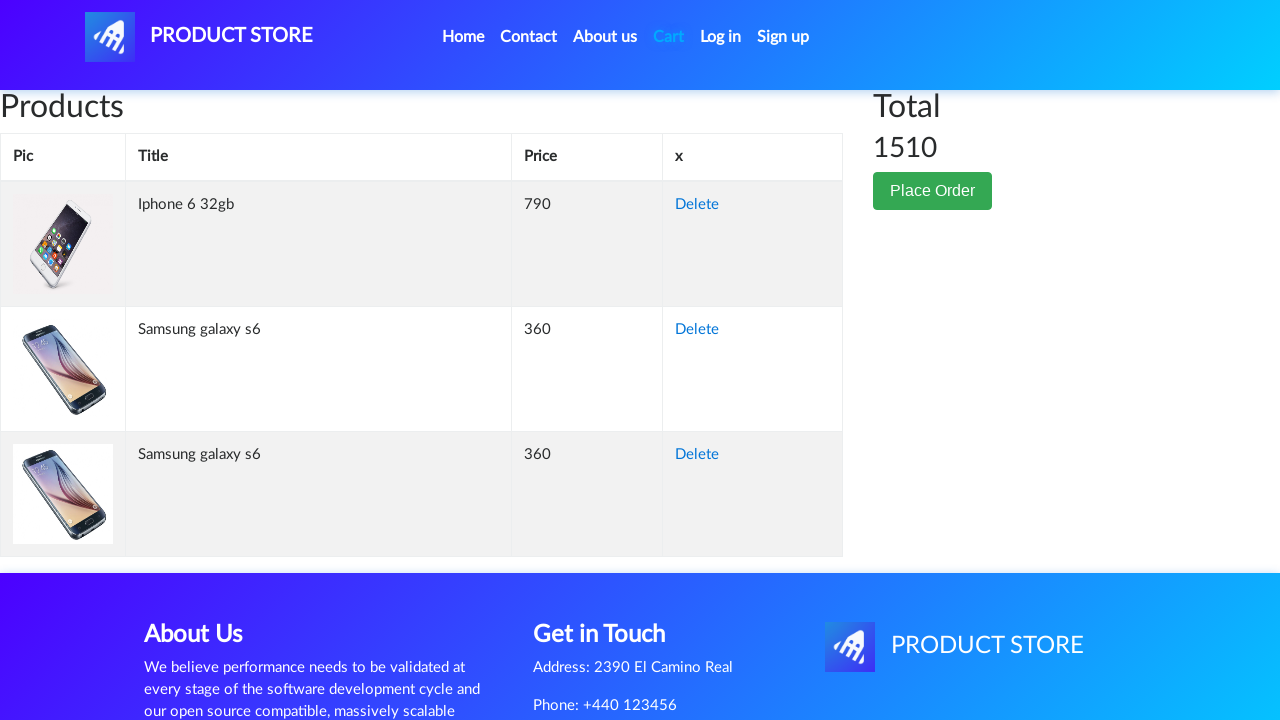

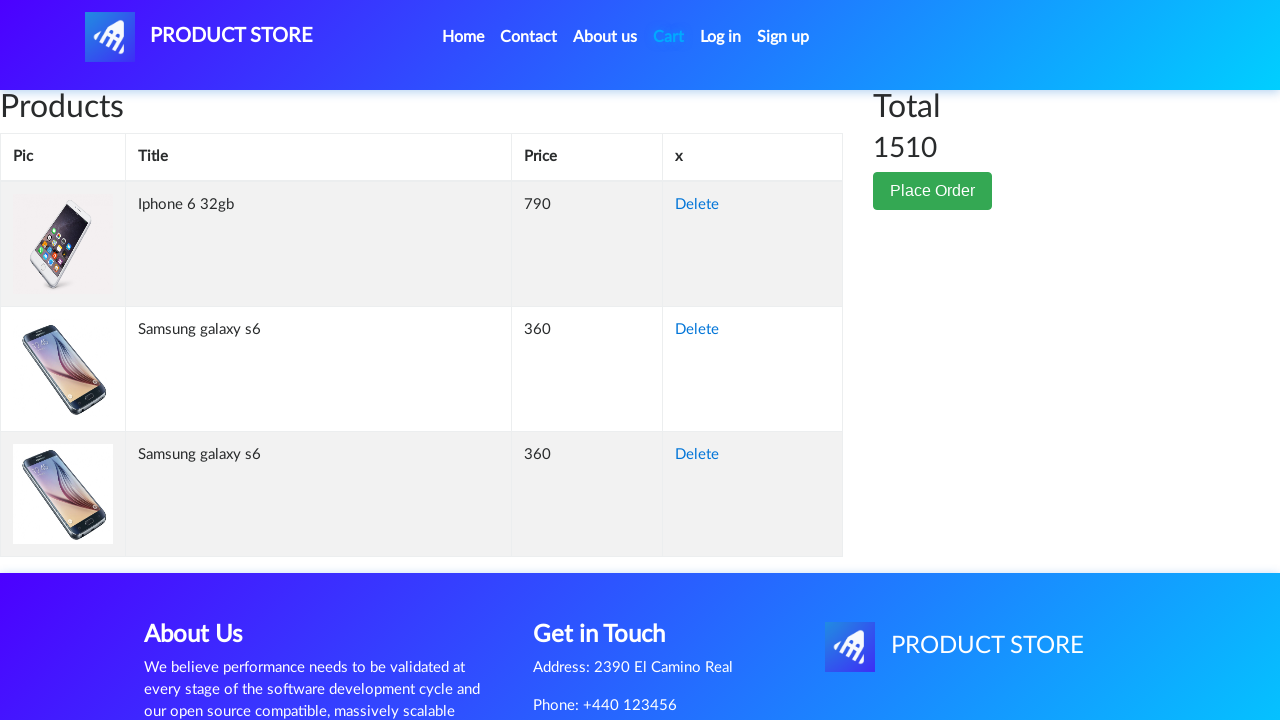